Tests navigation by clicking a link with a mathematically calculated text value, then fills out a multi-field form with personal information and submits it.

Starting URL: http://suninjuly.github.io/find_link_text

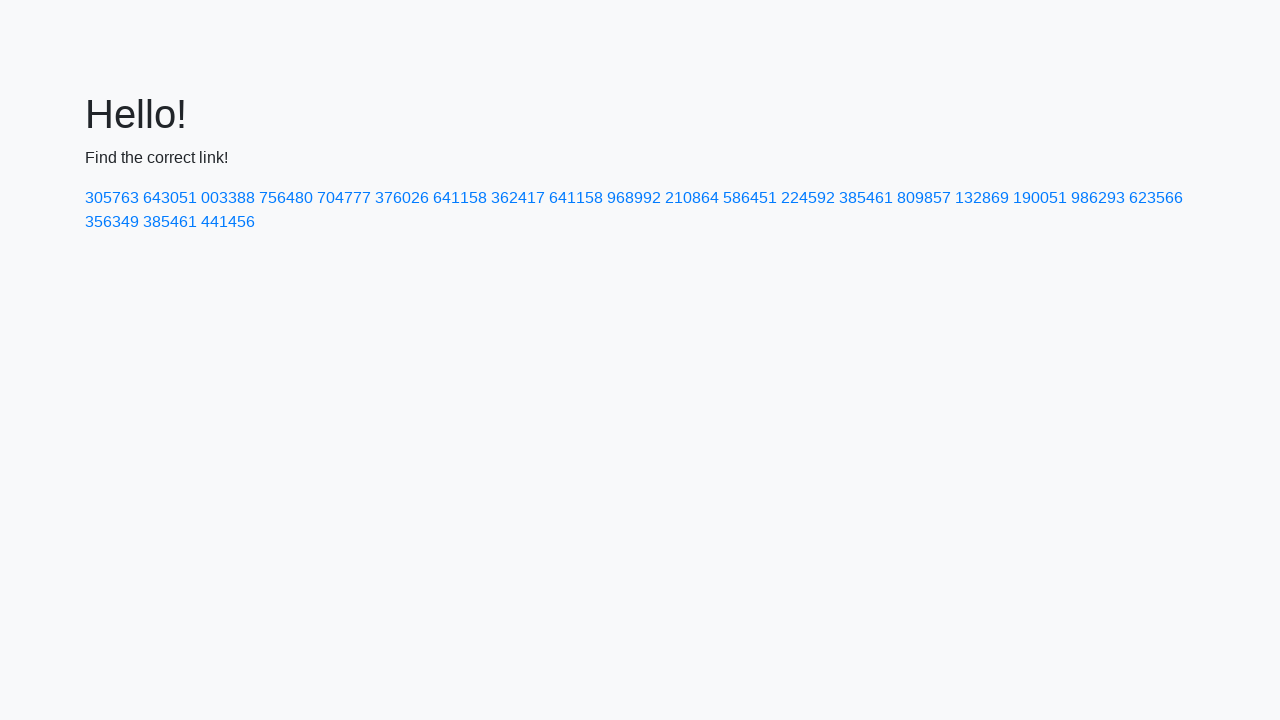

Clicked link with mathematically calculated text value: 224592 at (808, 198) on text=224592
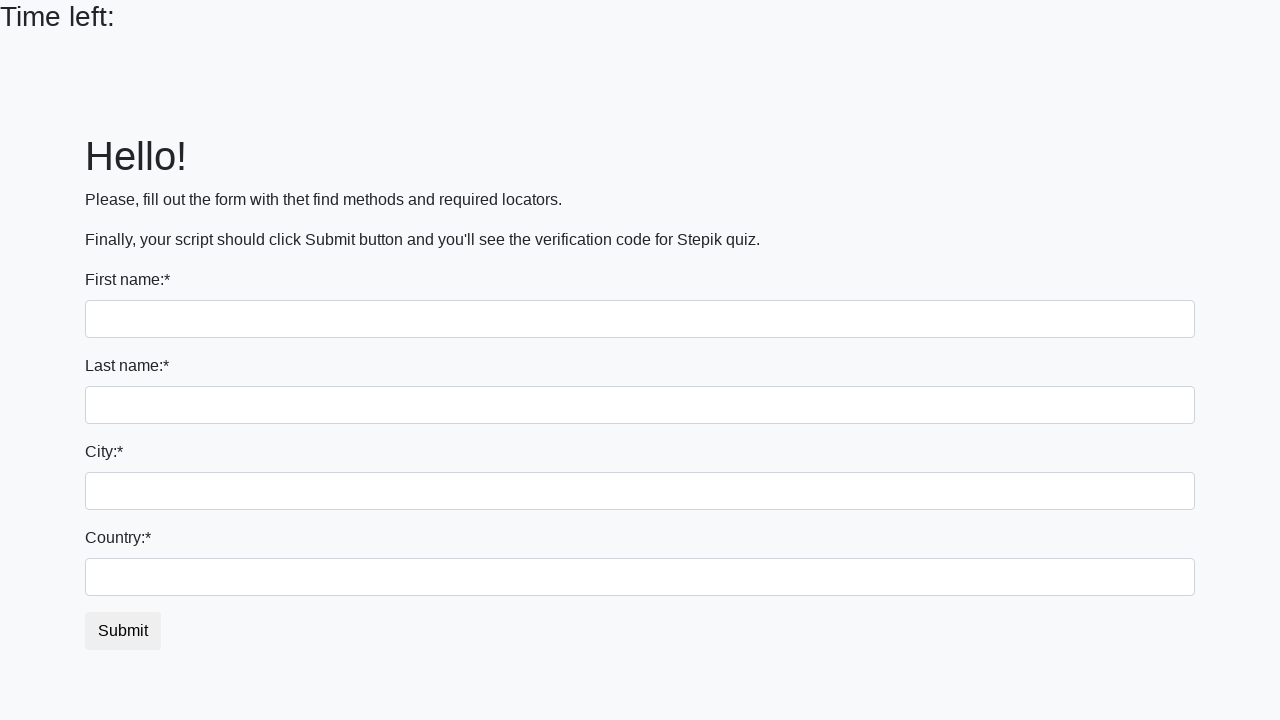

Filled first name field with 'Ivan' on input >> nth=0
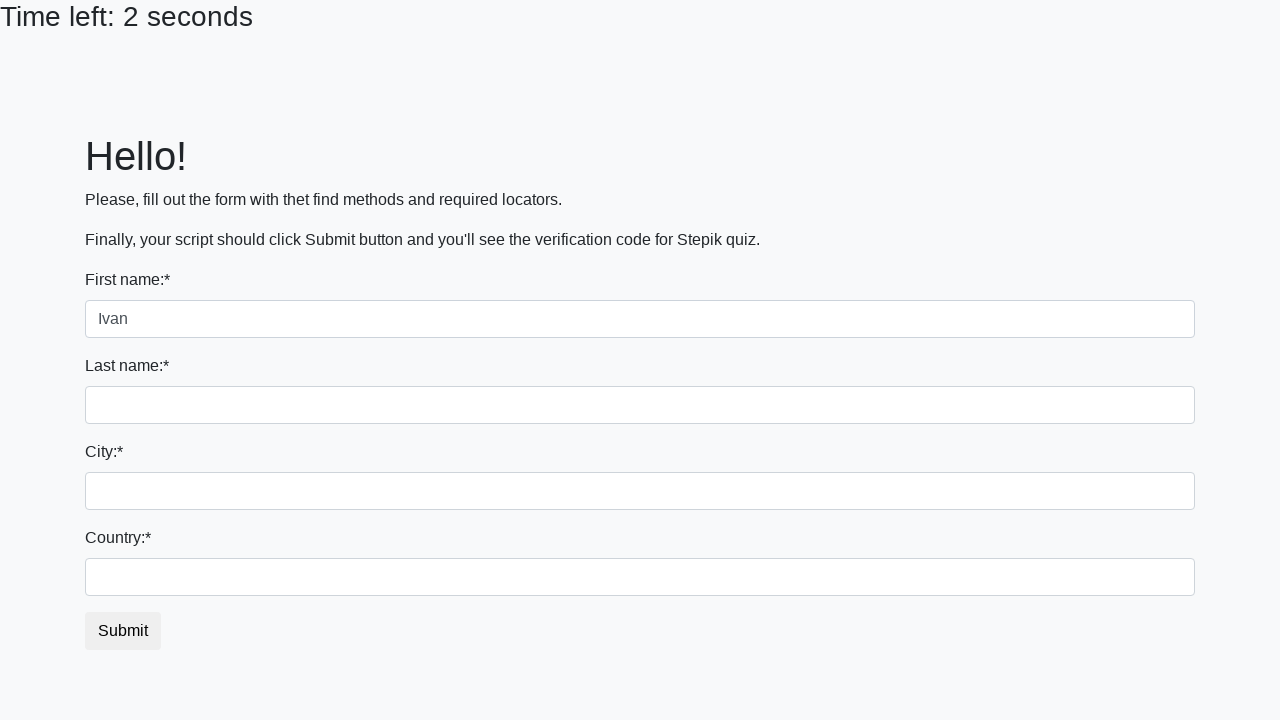

Filled last name field with 'Petrov' on input[name='last_name']
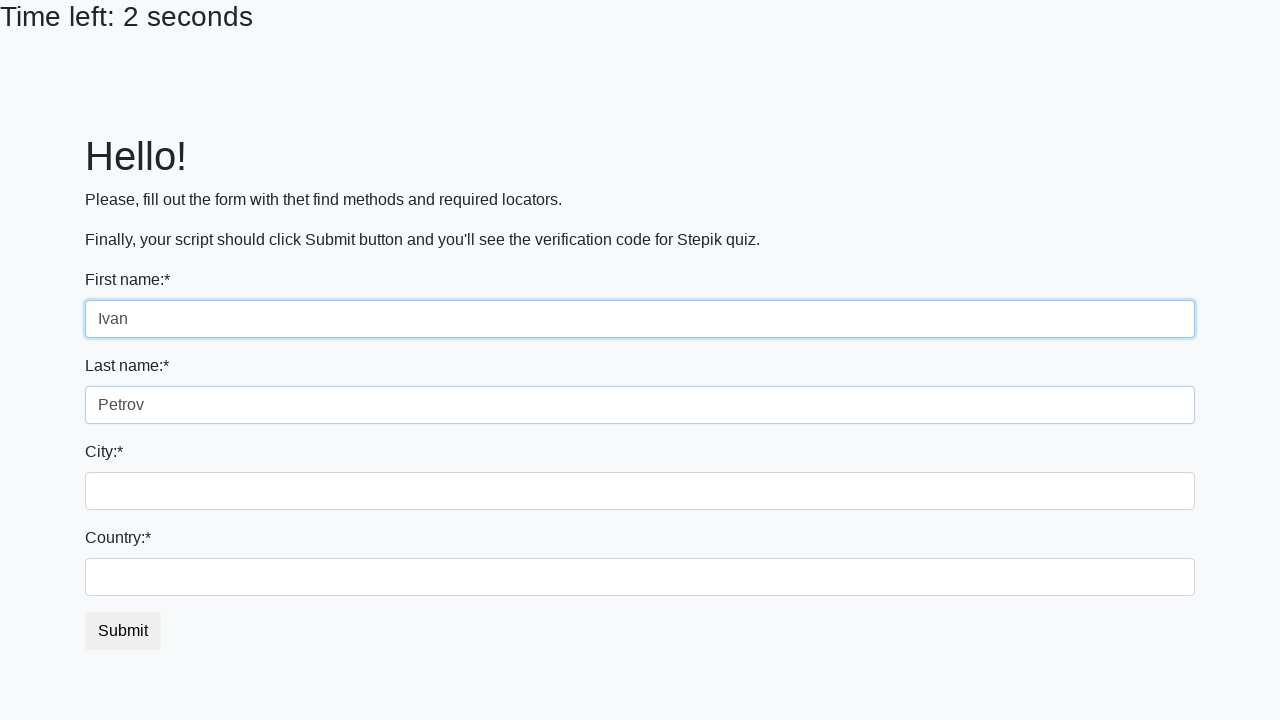

Filled city field with 'Smolensk' on .city
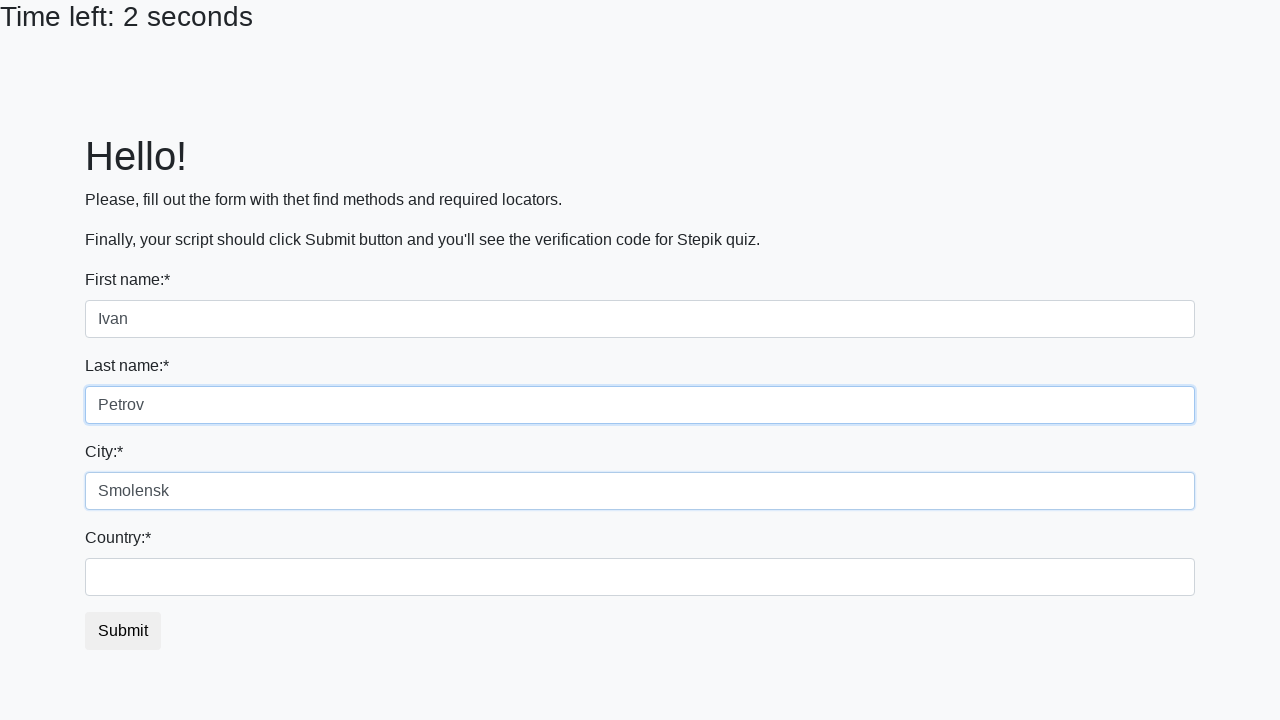

Filled country field with 'Russia' on #country
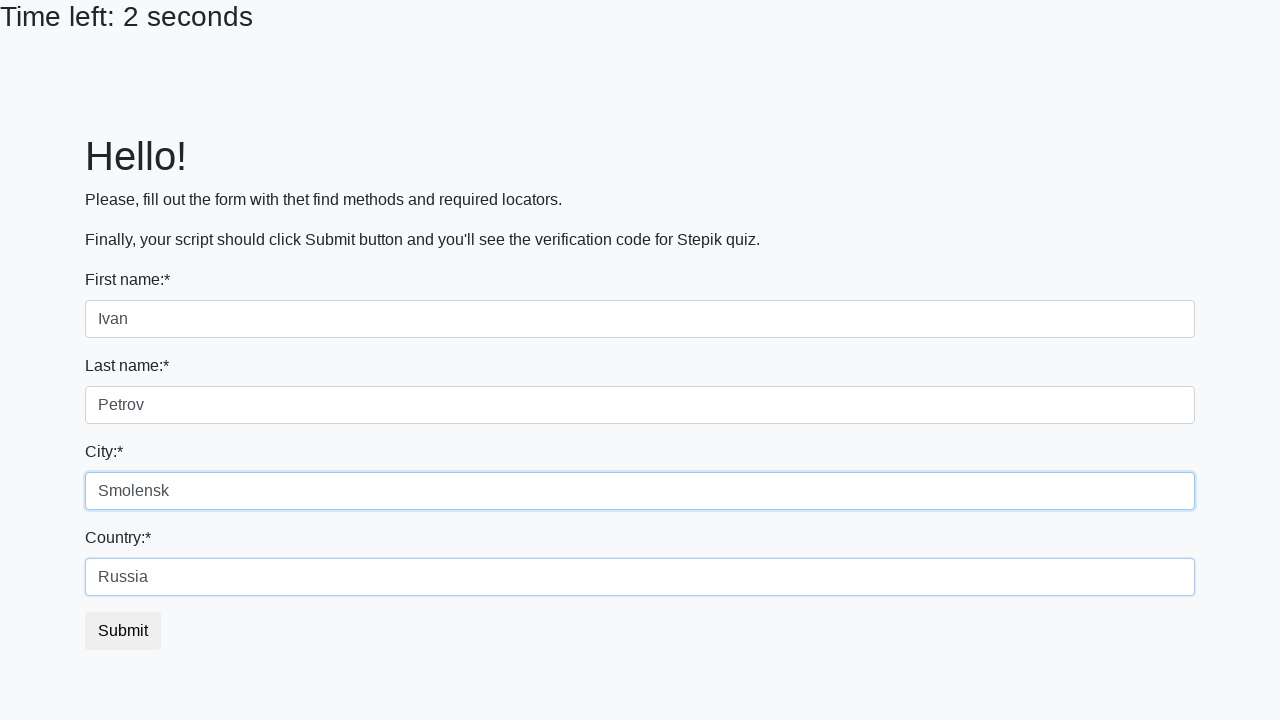

Clicked submit button to complete form submission at (123, 631) on button.btn
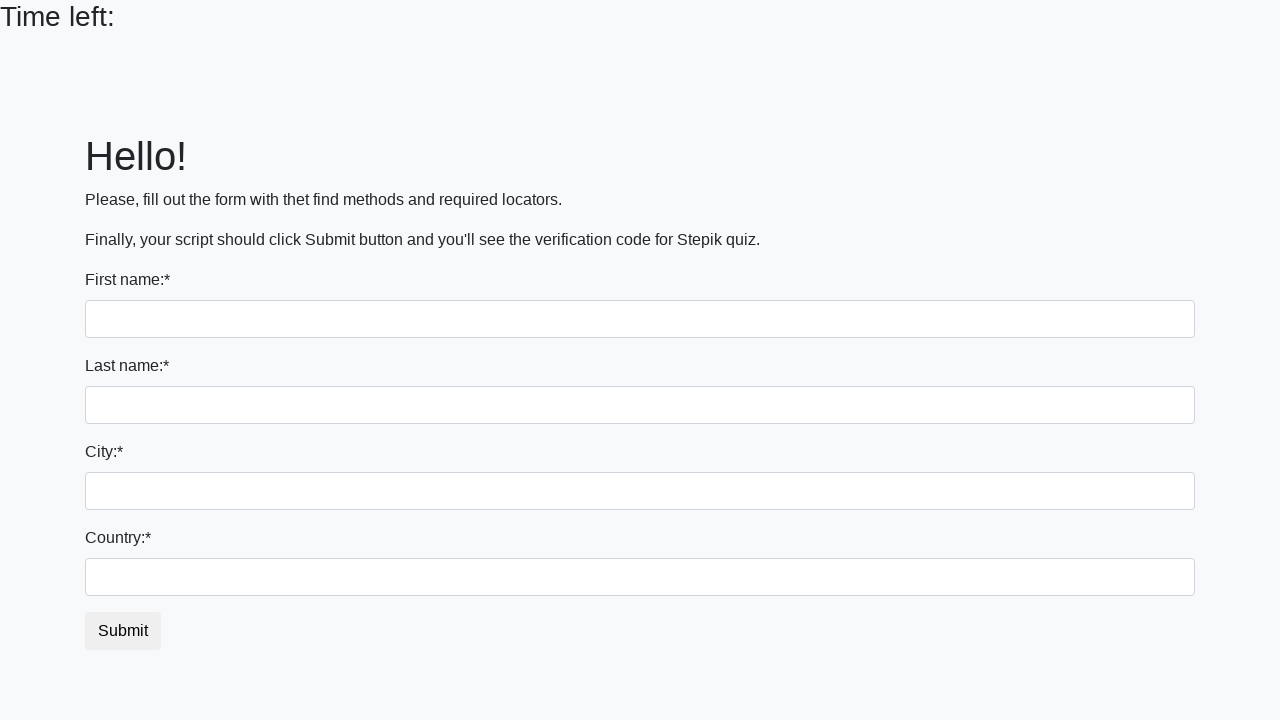

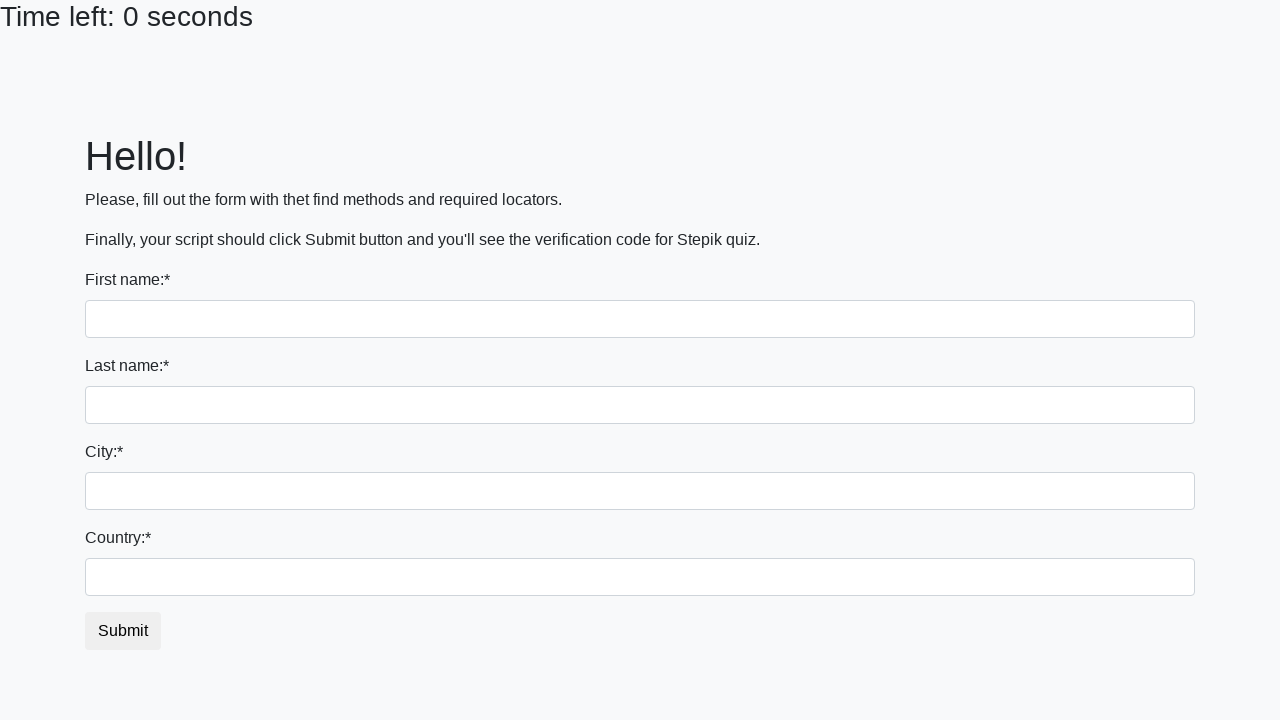